Tests that the username/email input field is visible and enabled

Starting URL: https://www.guvi.in/sign-in/

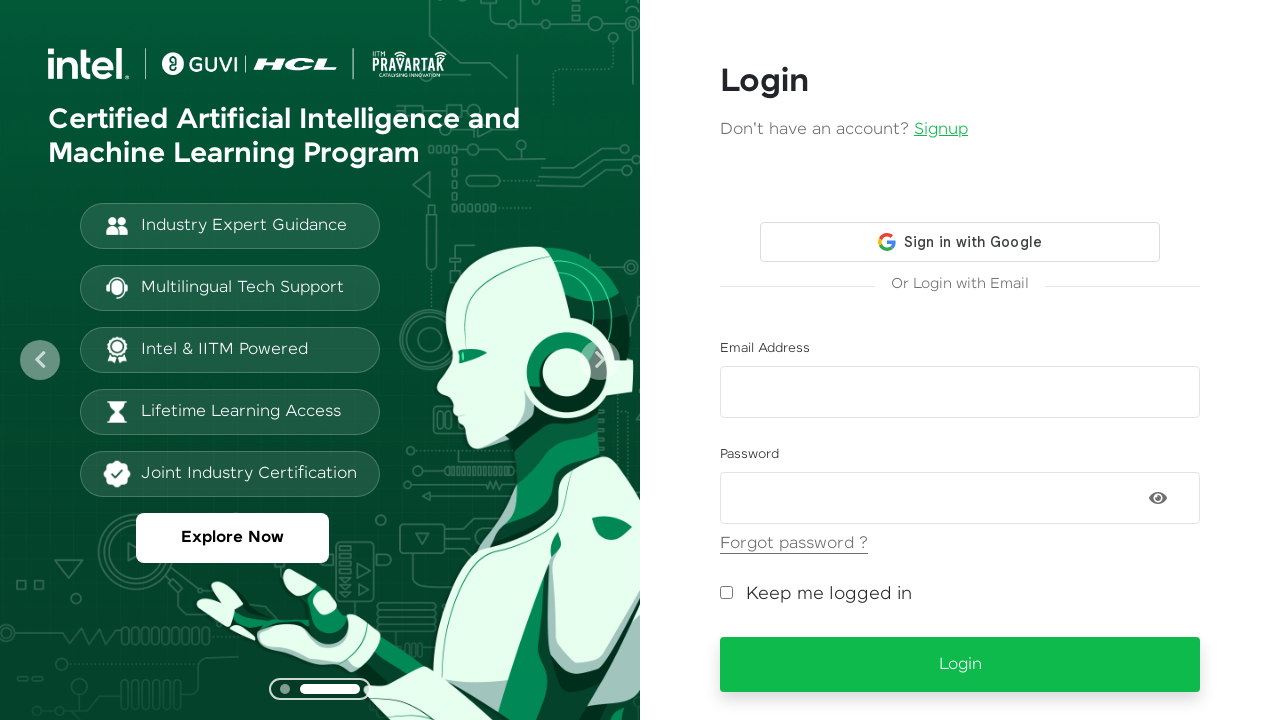

Navigated to GUVI sign-in page
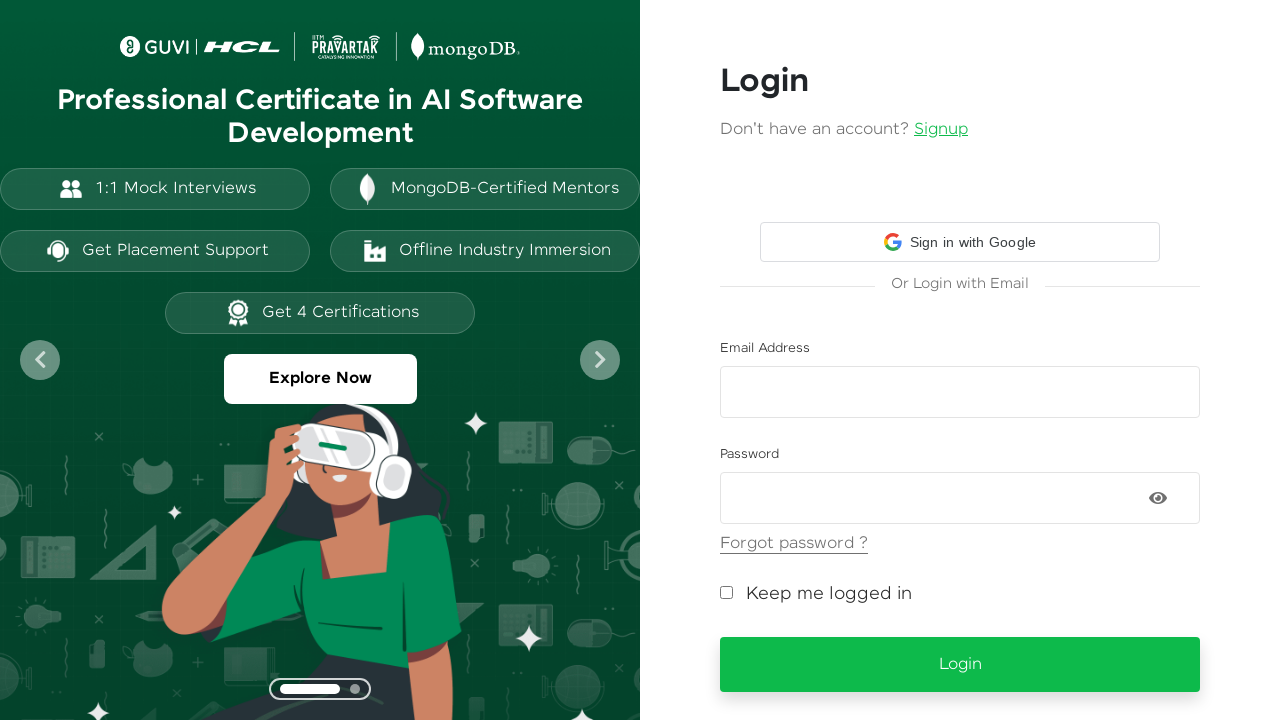

Located username/email input field with selector #email
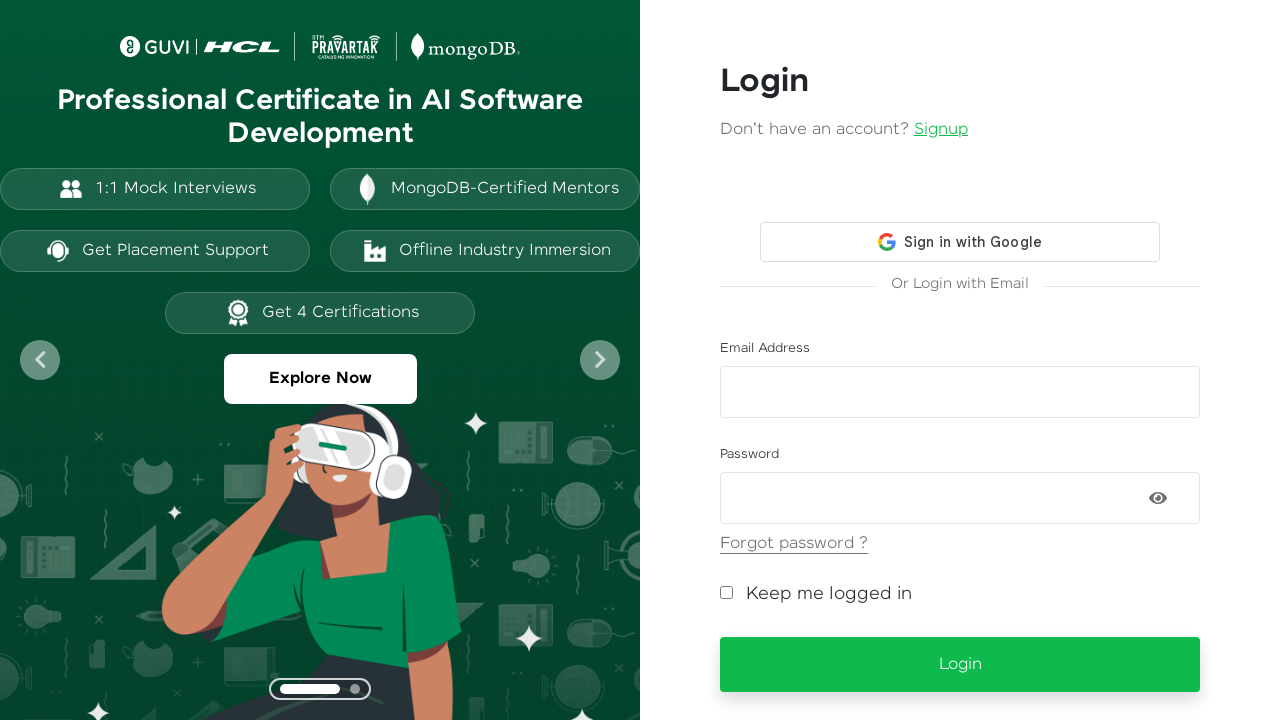

Verified that username/email field is enabled
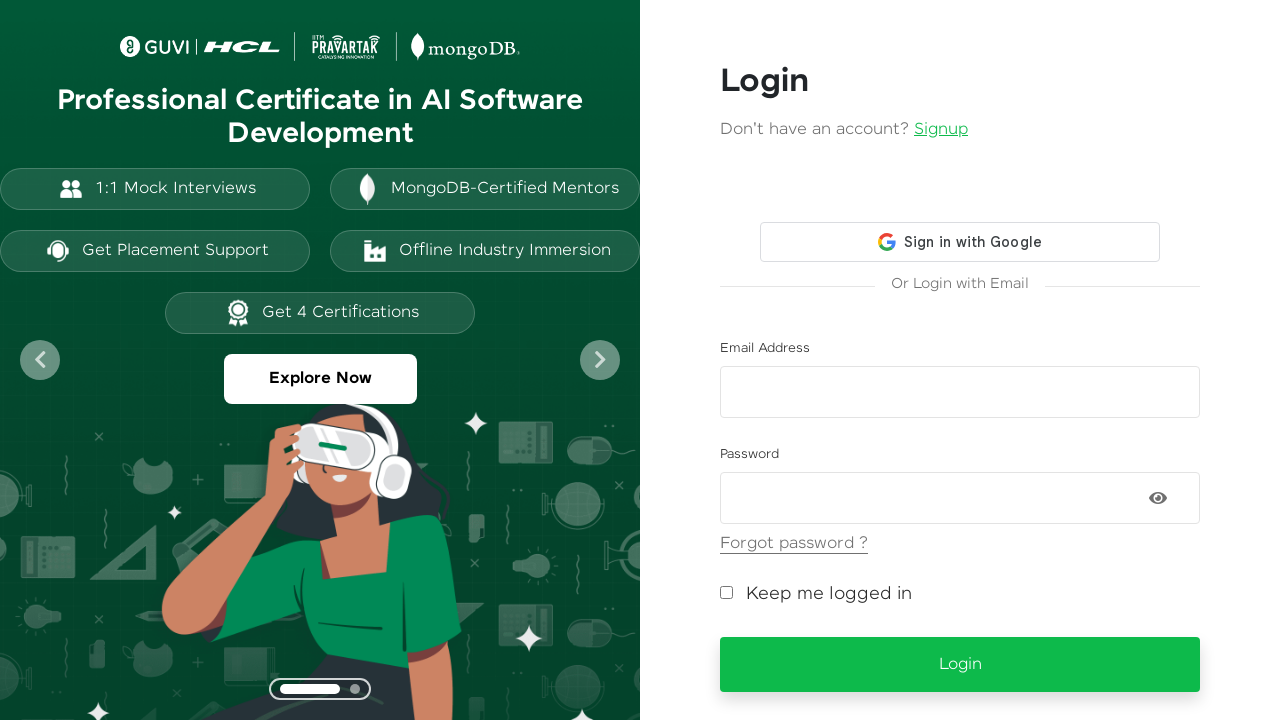

Verified that username/email field is visible
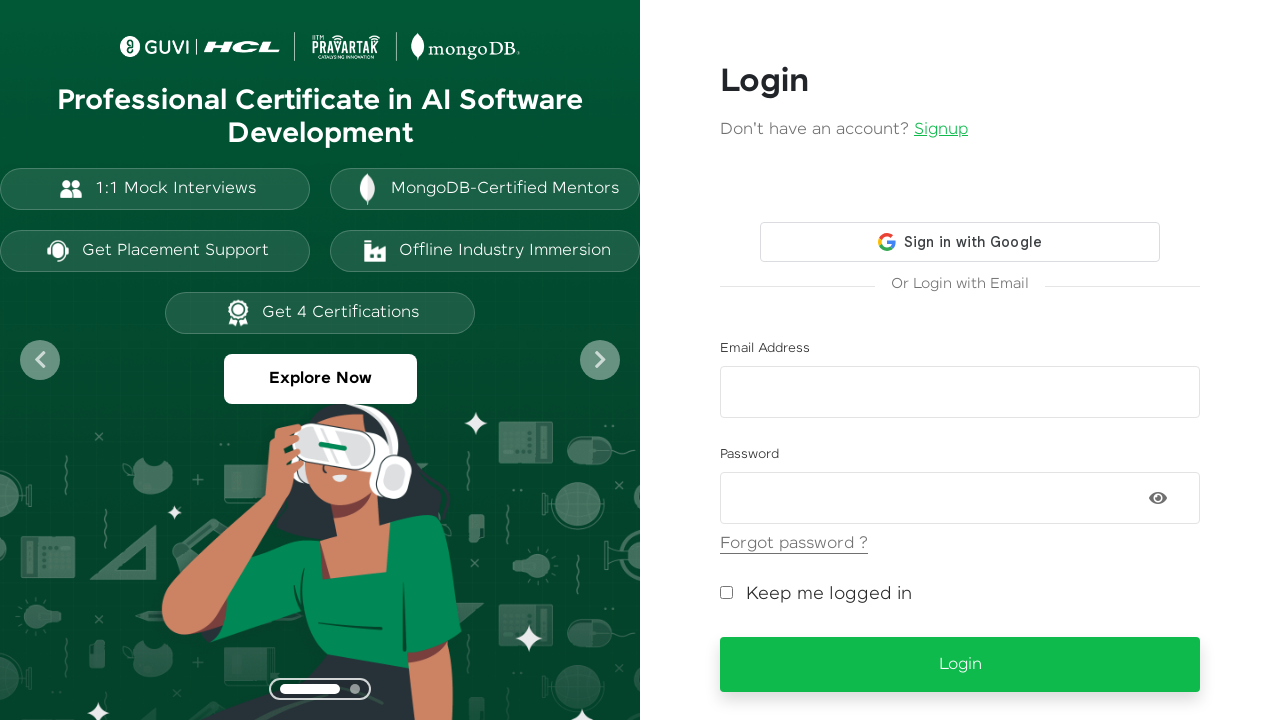

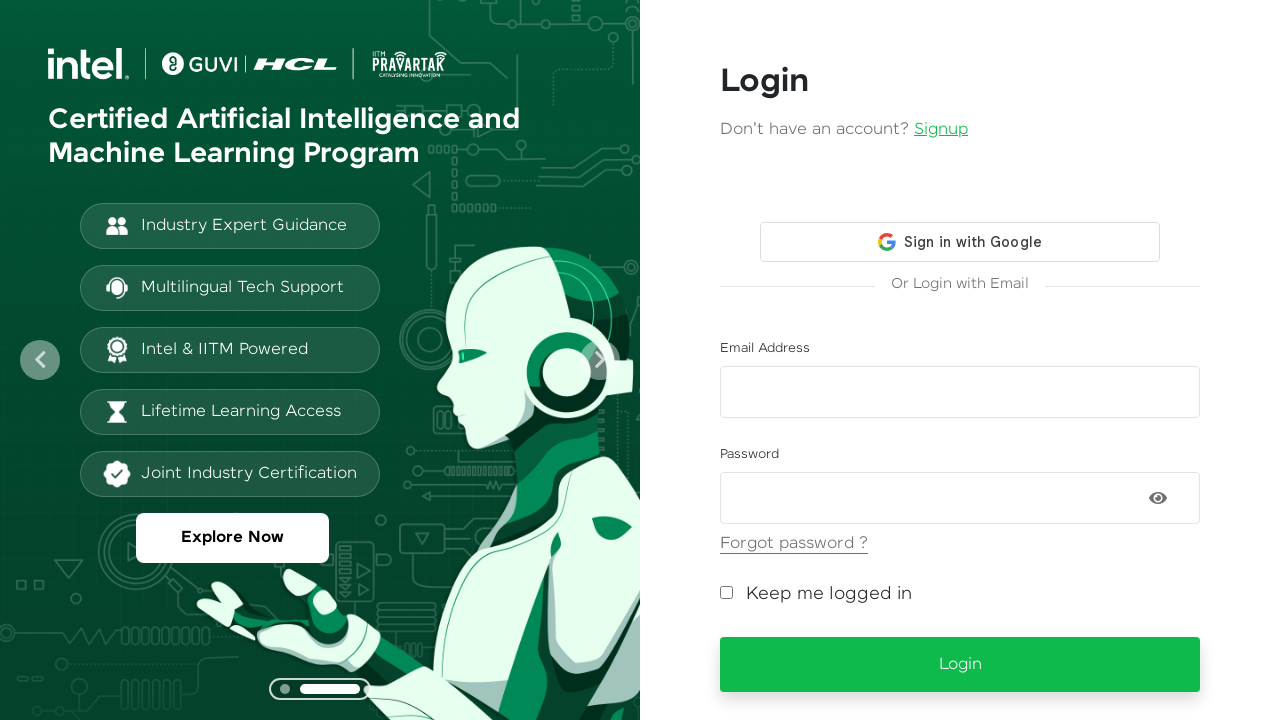